Tests train search functionality on erail.in by entering source and destination stations and unchecking the date selection option

Starting URL: https://erail.in

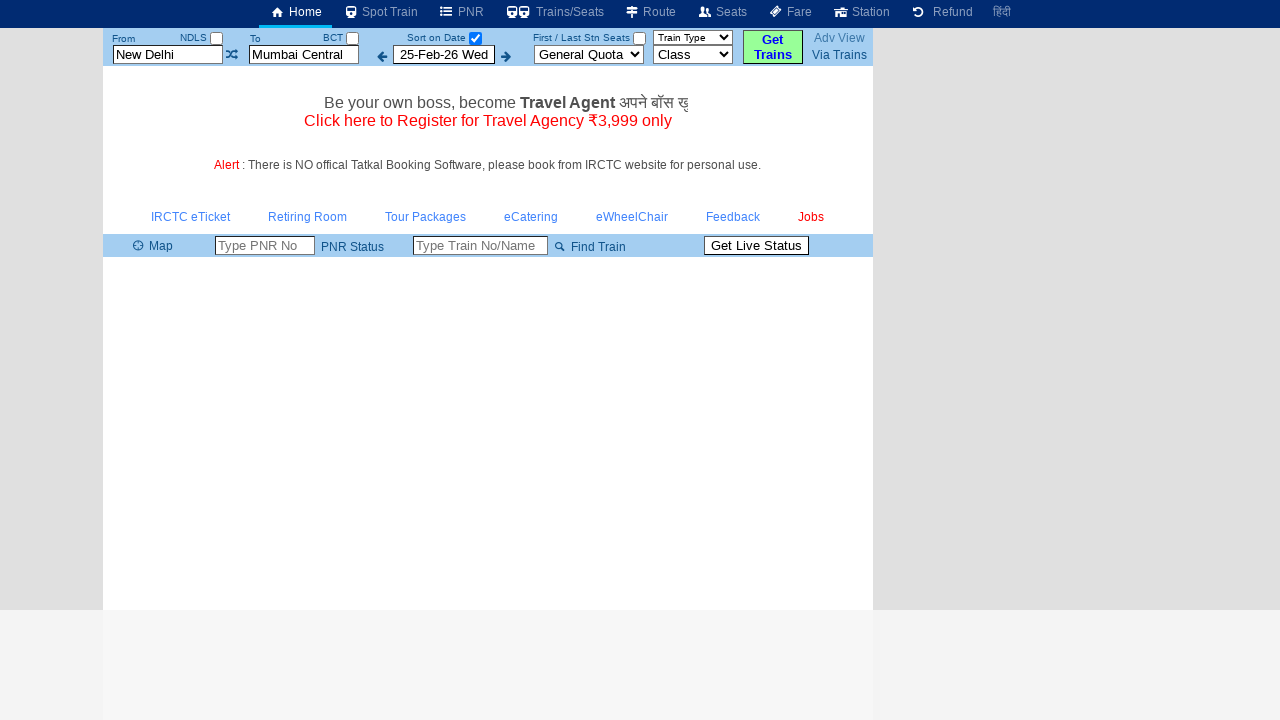

Clicked on the From station field at (168, 54) on #txtStationFrom
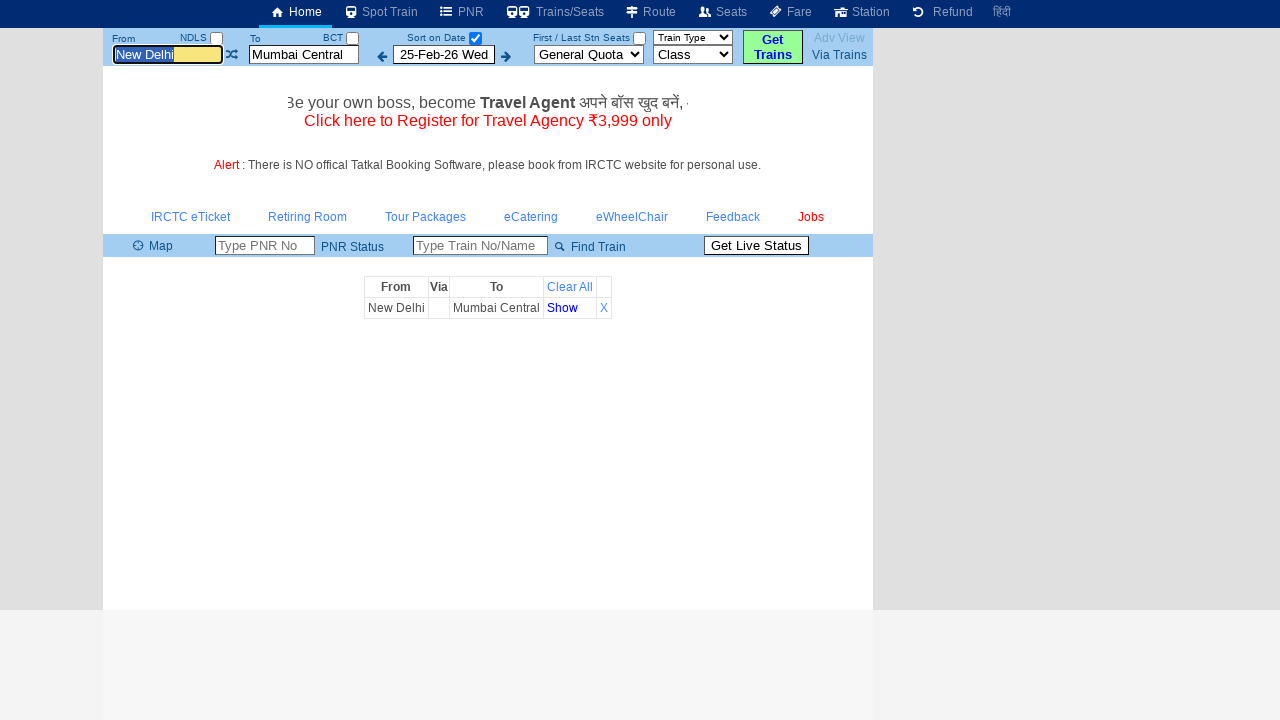

Entered 'MS' in the From station field on #txtStationFrom
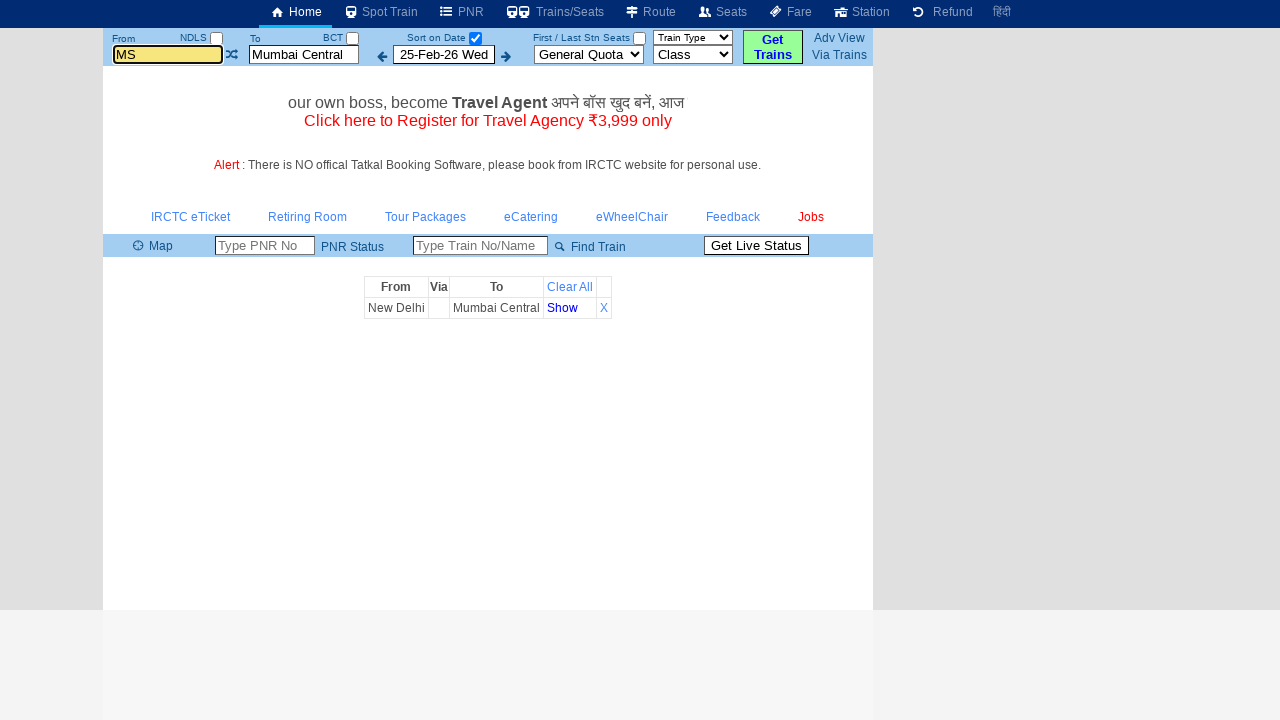

Pressed Enter to confirm source station 'MS' on #txtStationFrom
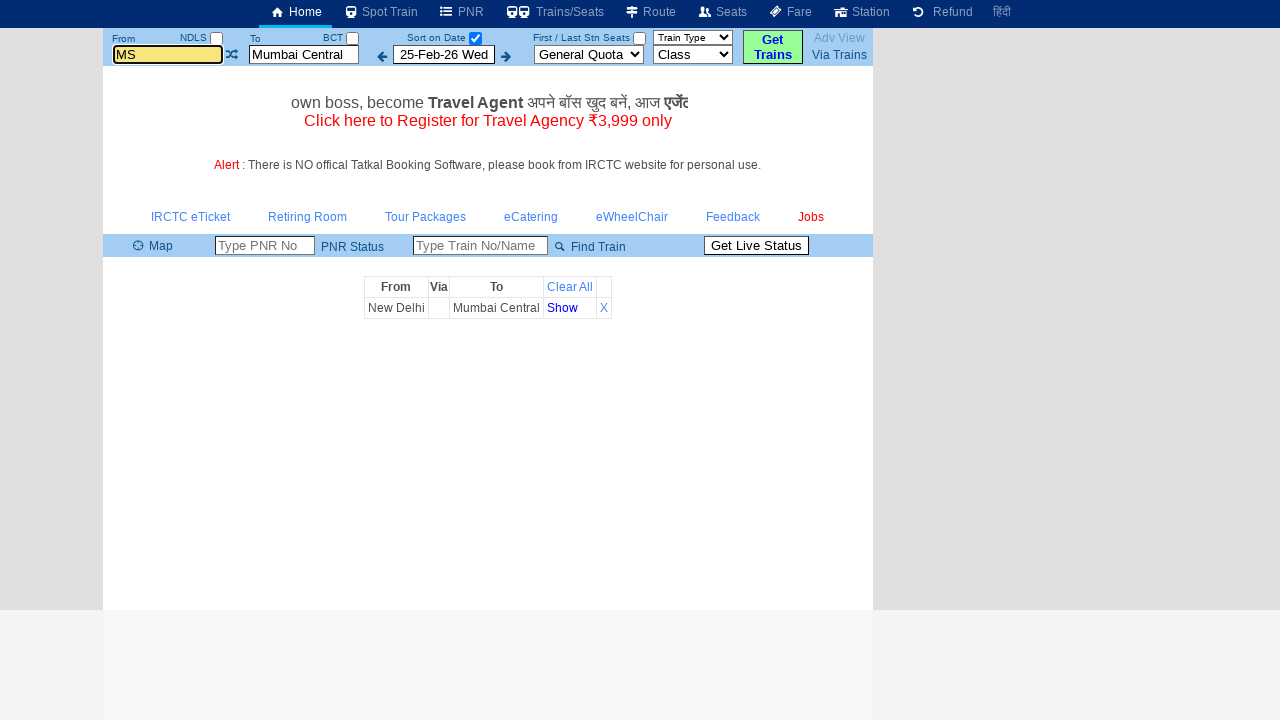

Clicked on the To station field at (304, 54) on #txtStationTo
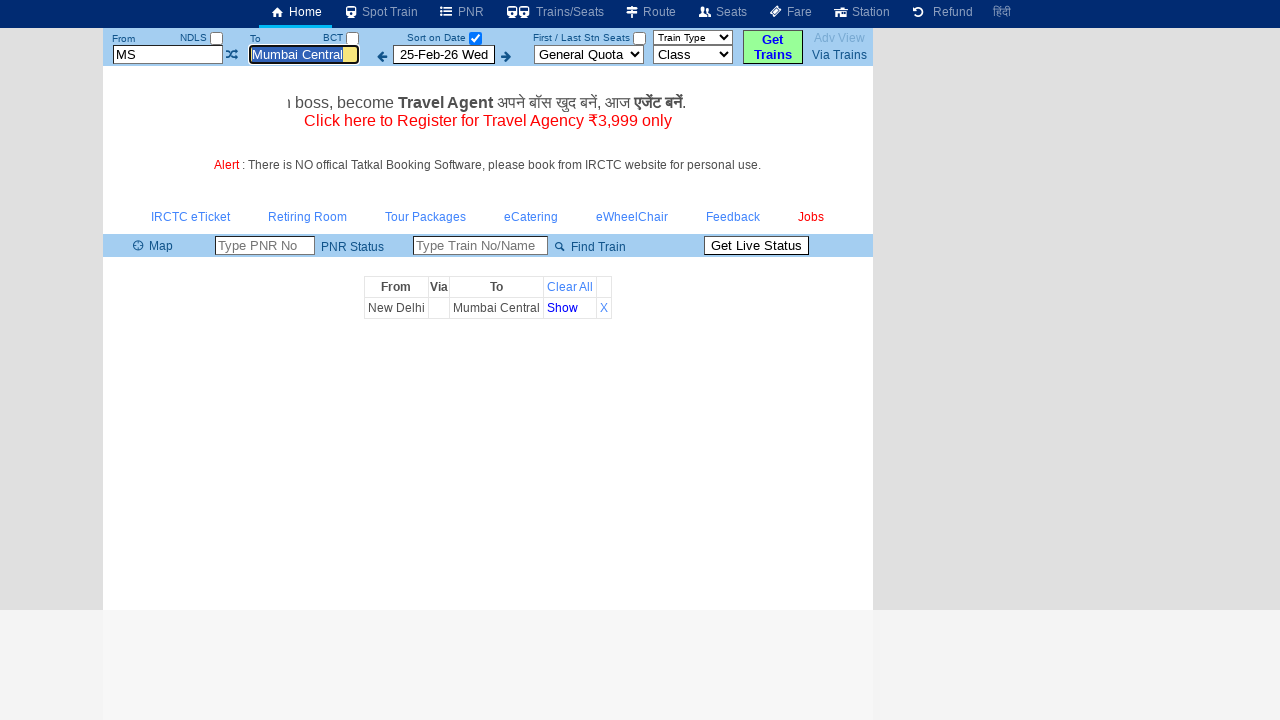

Entered 'CAPE' in the To station field on #txtStationTo
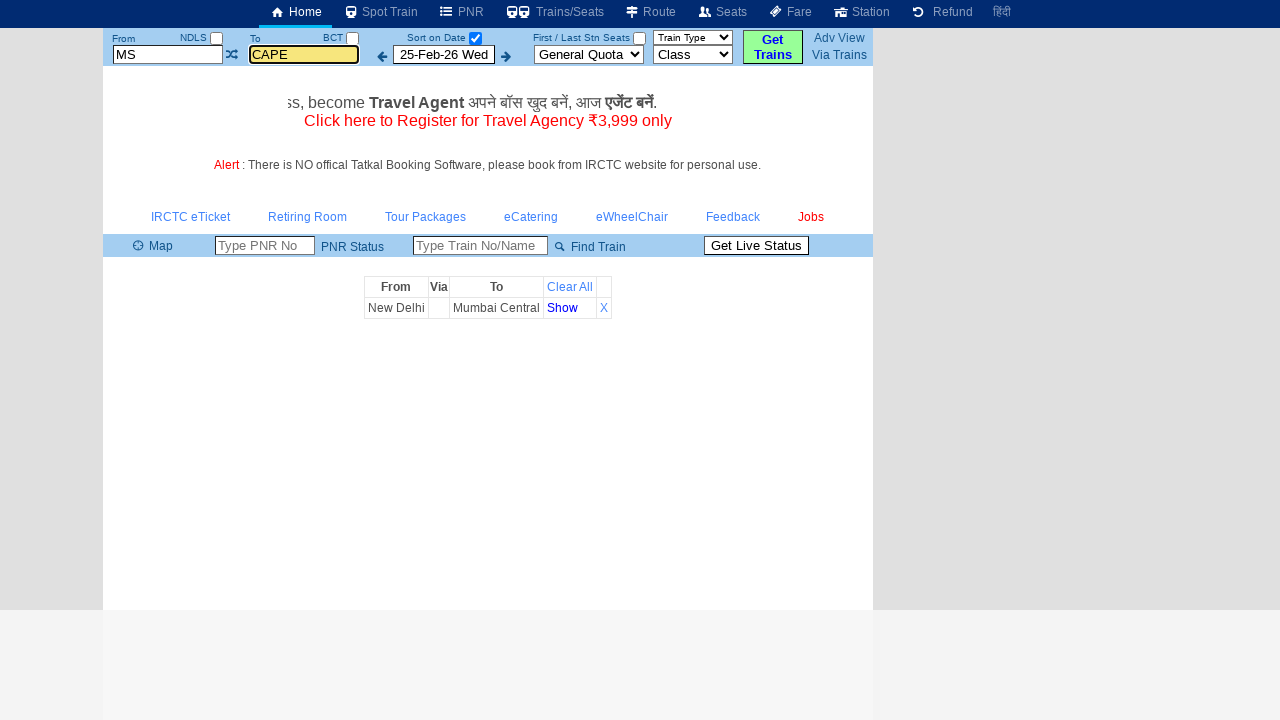

Pressed Enter to confirm destination station 'CAPE' on #txtStationTo
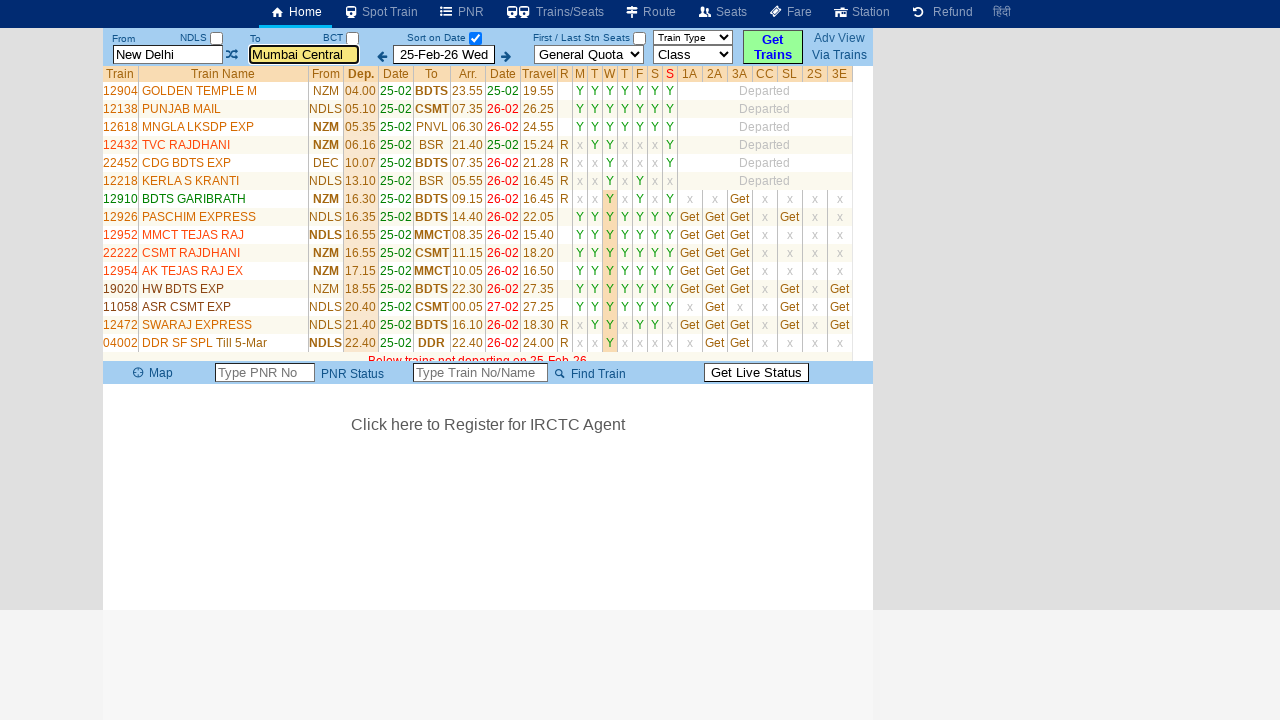

Unchecked the 'Date Only' checkbox to show all trains at (475, 38) on #chkSelectDateOnly
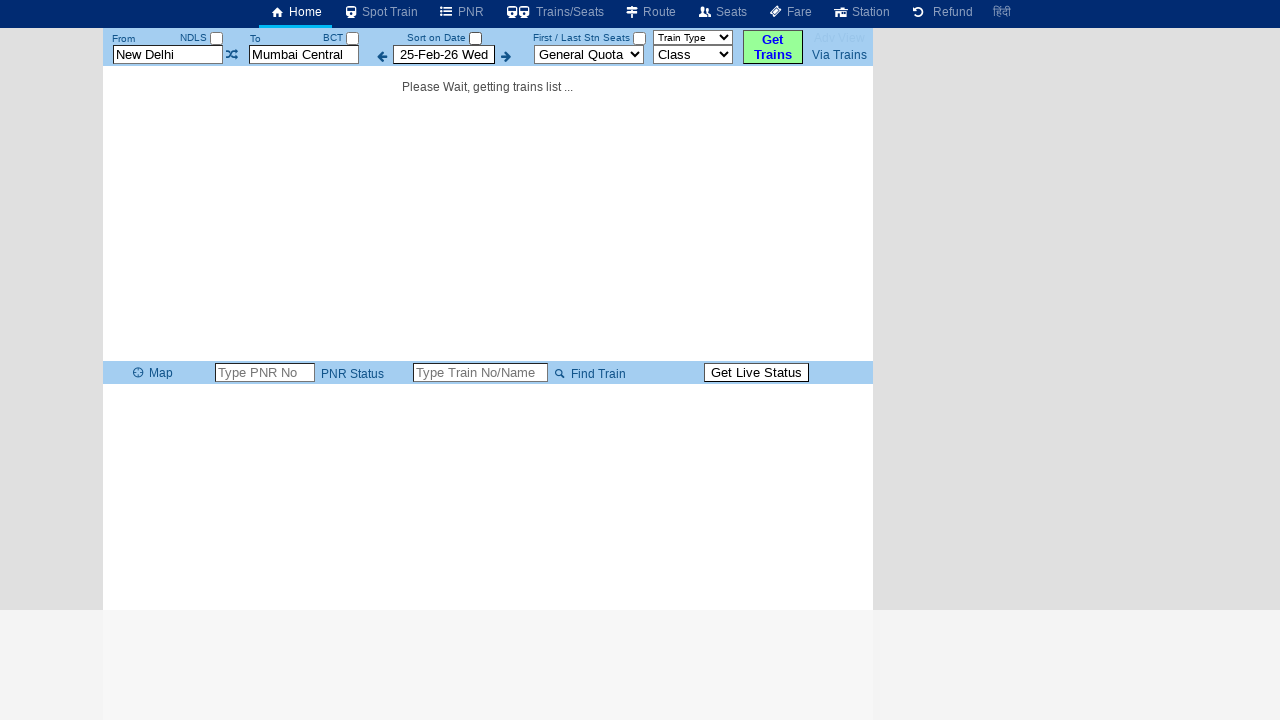

Train list loaded successfully
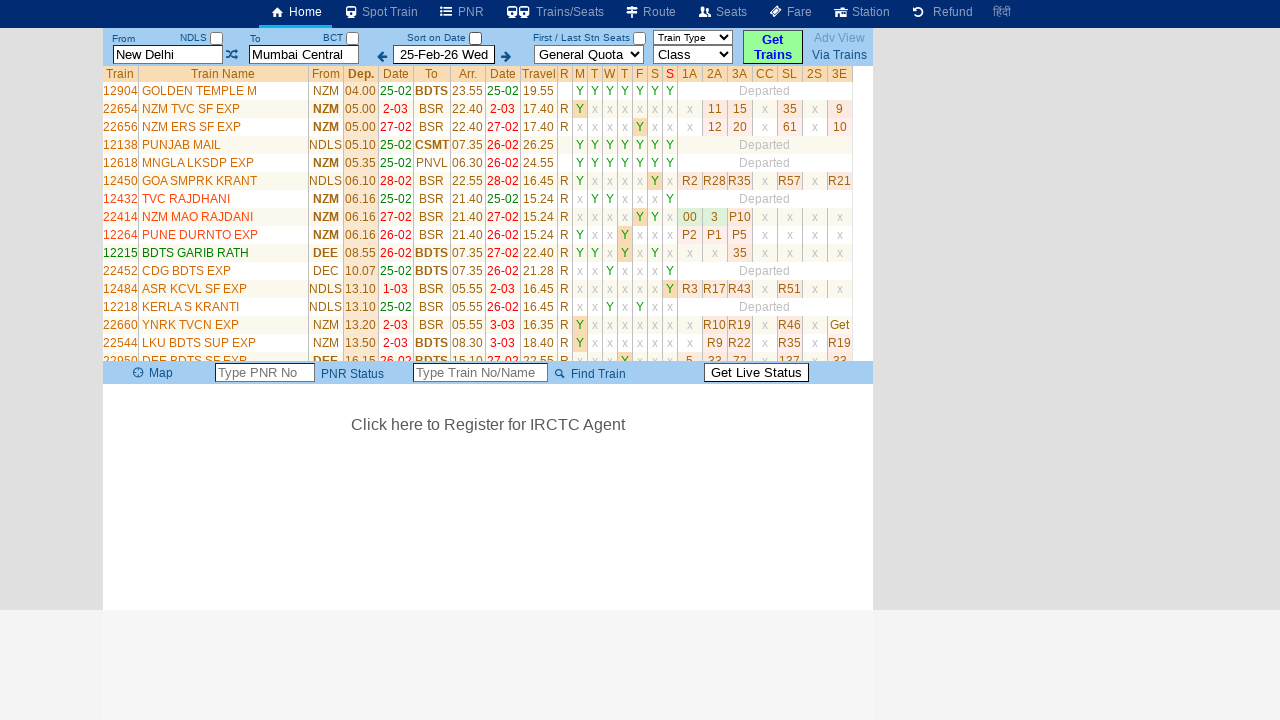

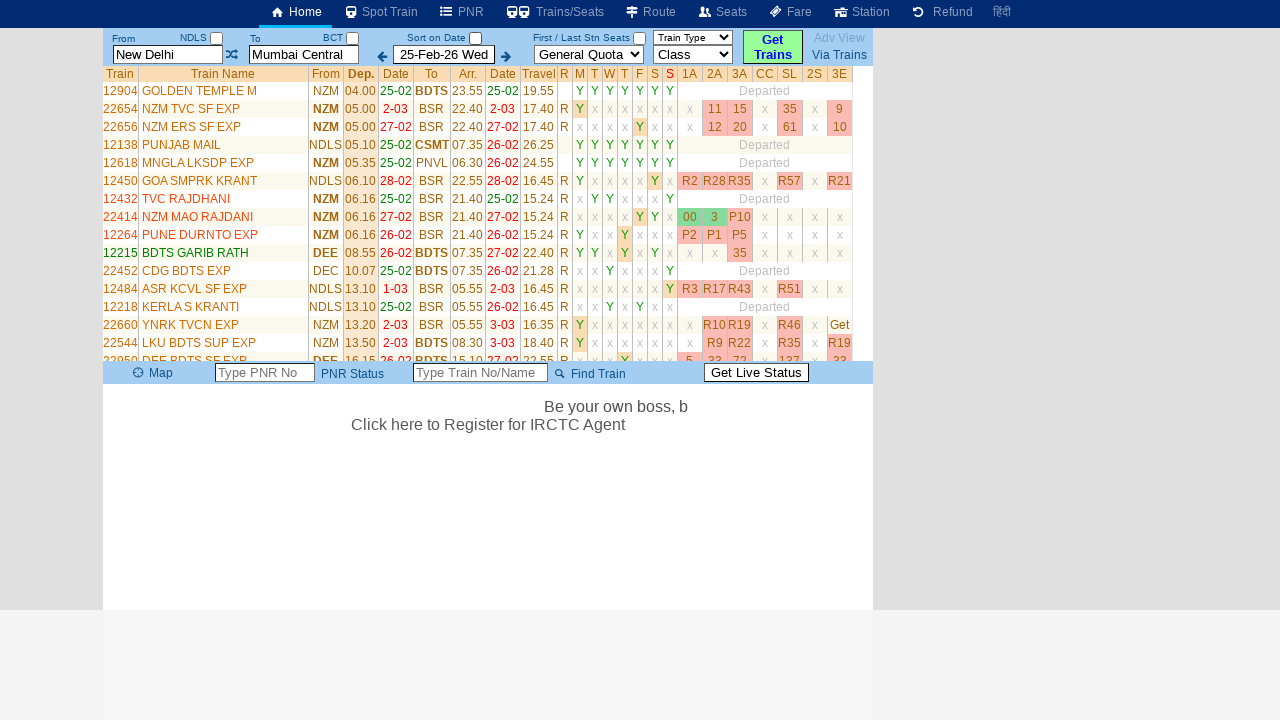